Tests the dynamic controls page by verifying a textbox starts disabled, clicking the Enable button, waiting for the textbox to become enabled, and verifying the success message is displayed.

Starting URL: https://the-internet.herokuapp.com/dynamic_controls

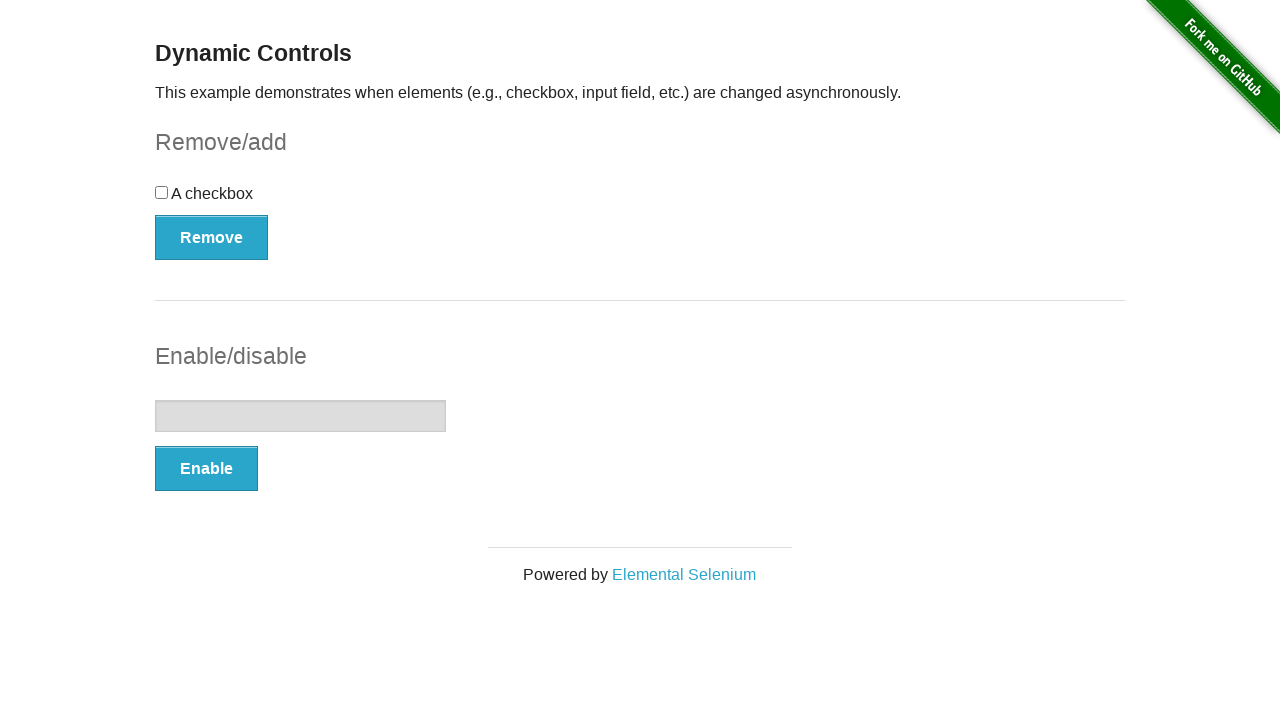

Verified textbox is initially disabled
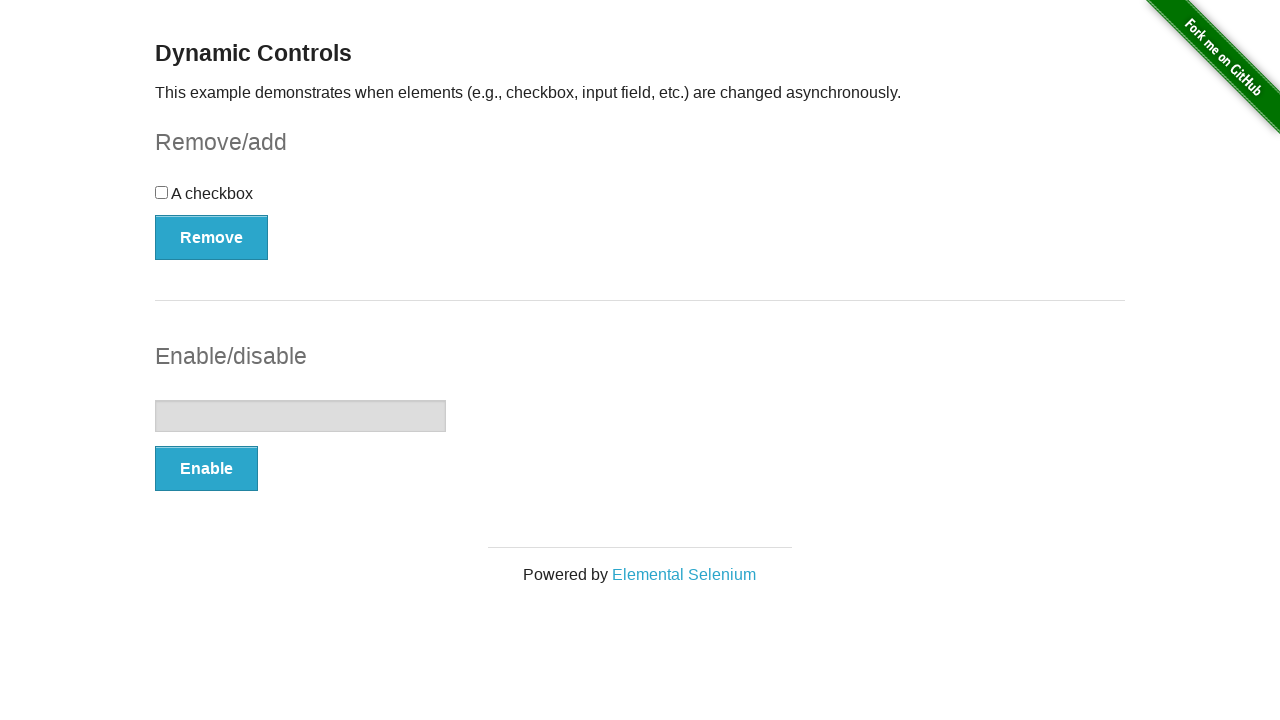

Clicked the Enable button at (206, 469) on xpath=//*[text()='Enable']
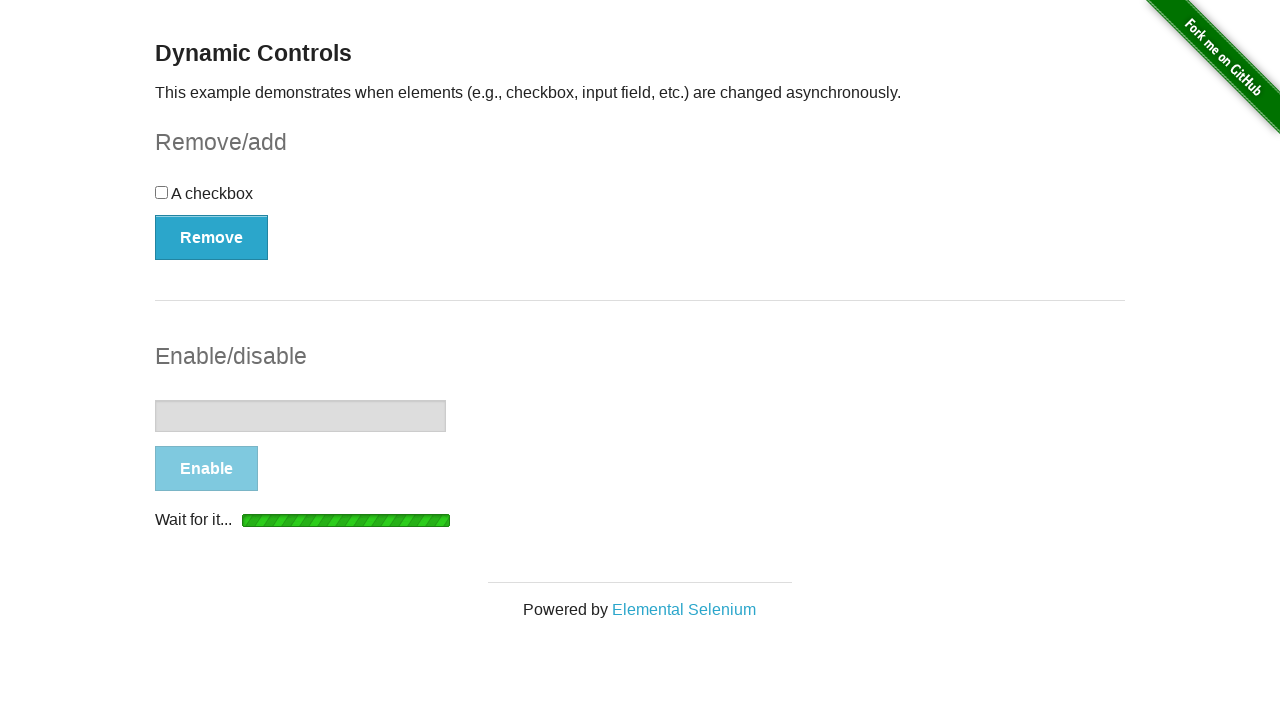

Waited for textbox to become visible
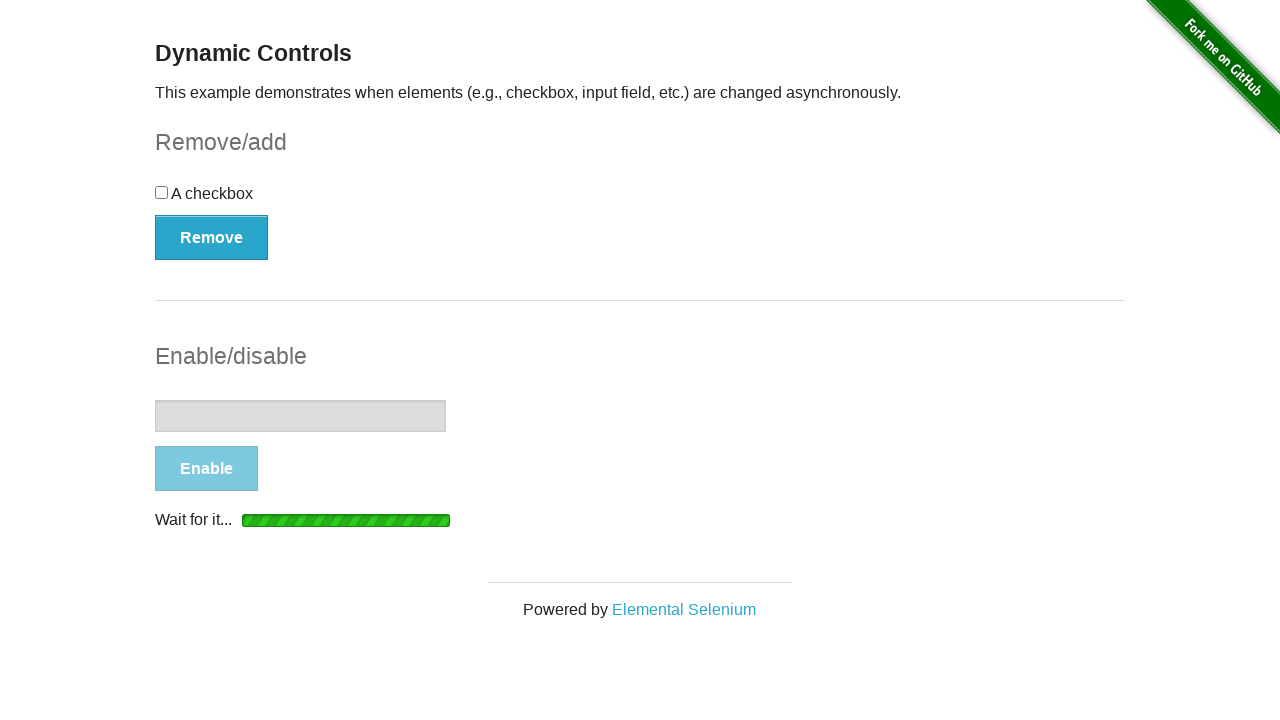

Waited for textbox disabled property to become false
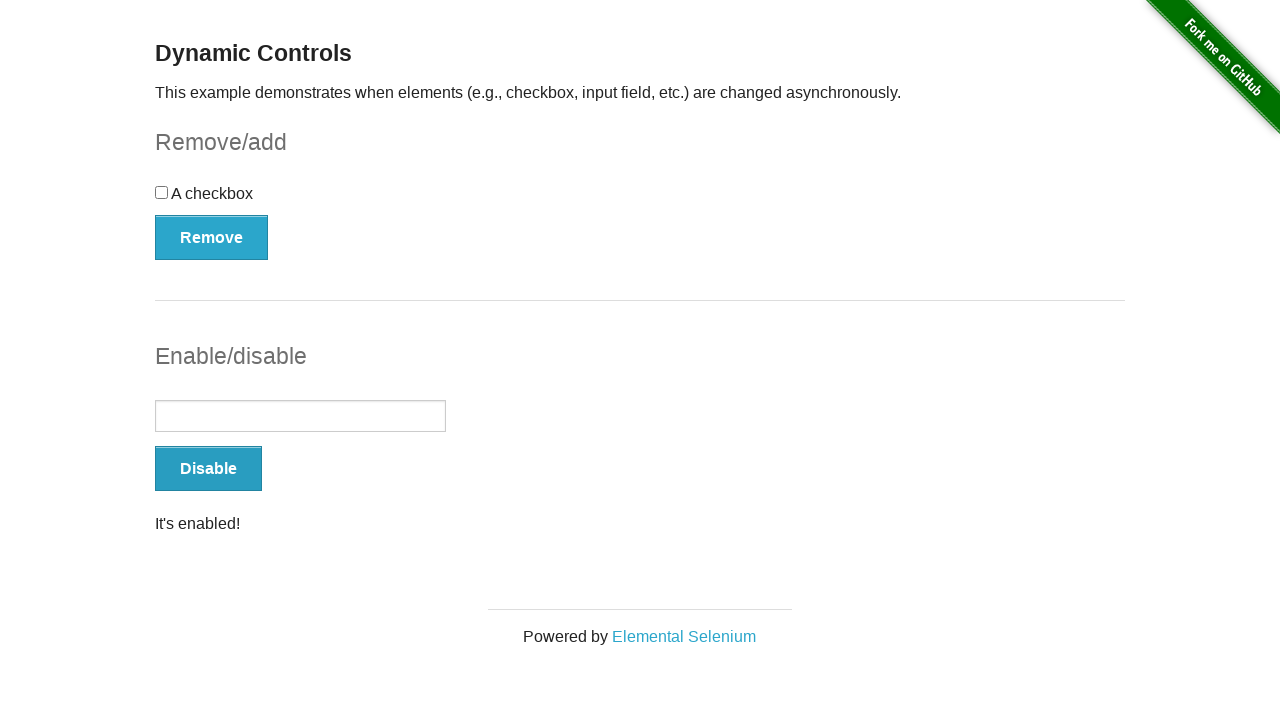

Verified success message is visible
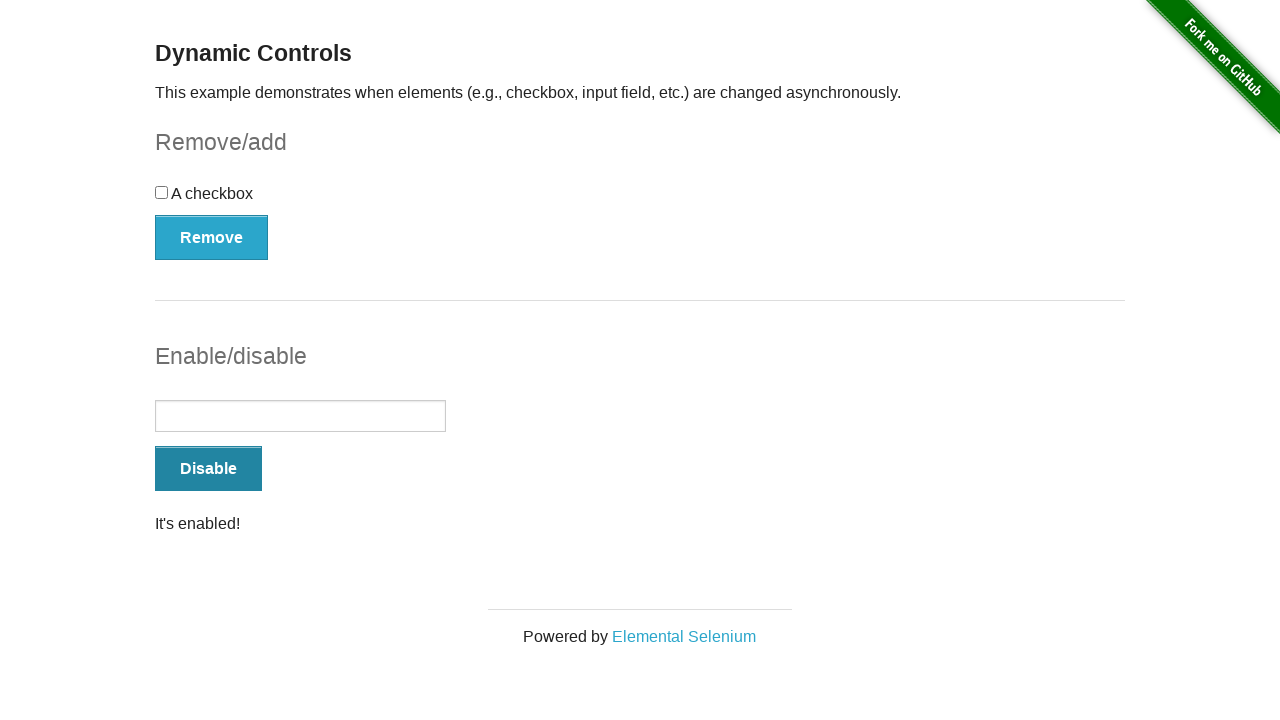

Verified textbox is now enabled
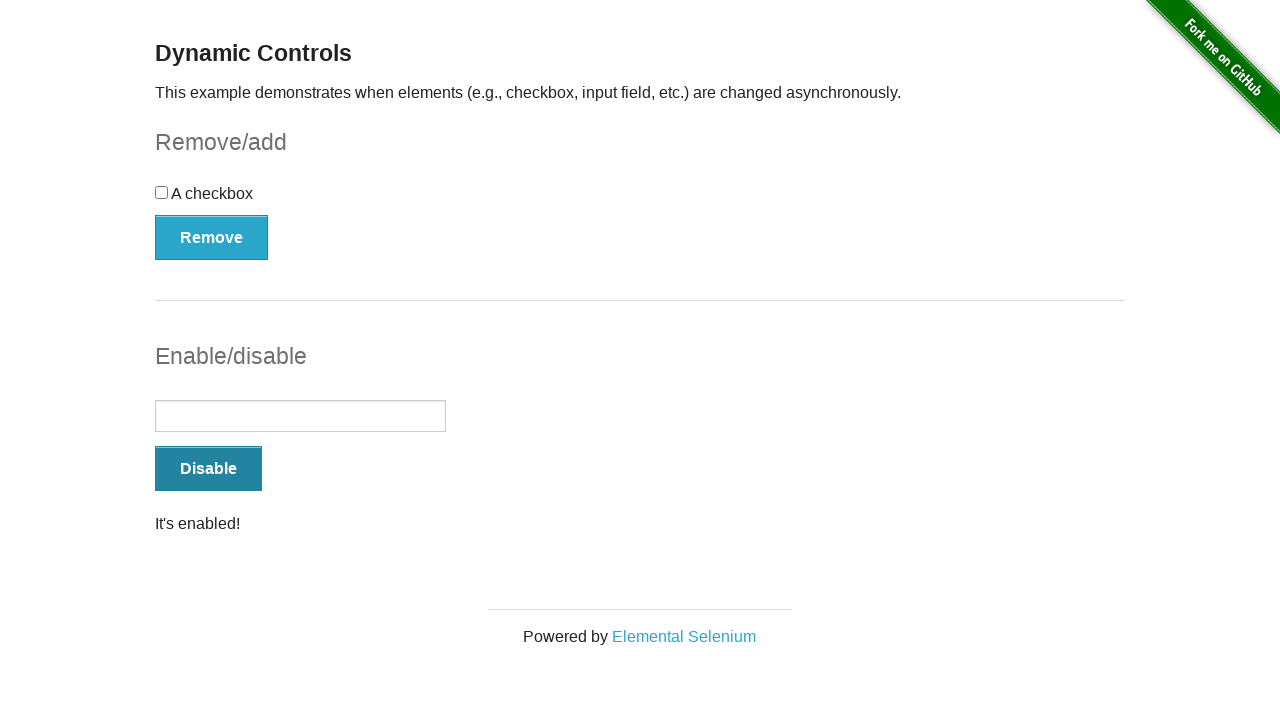

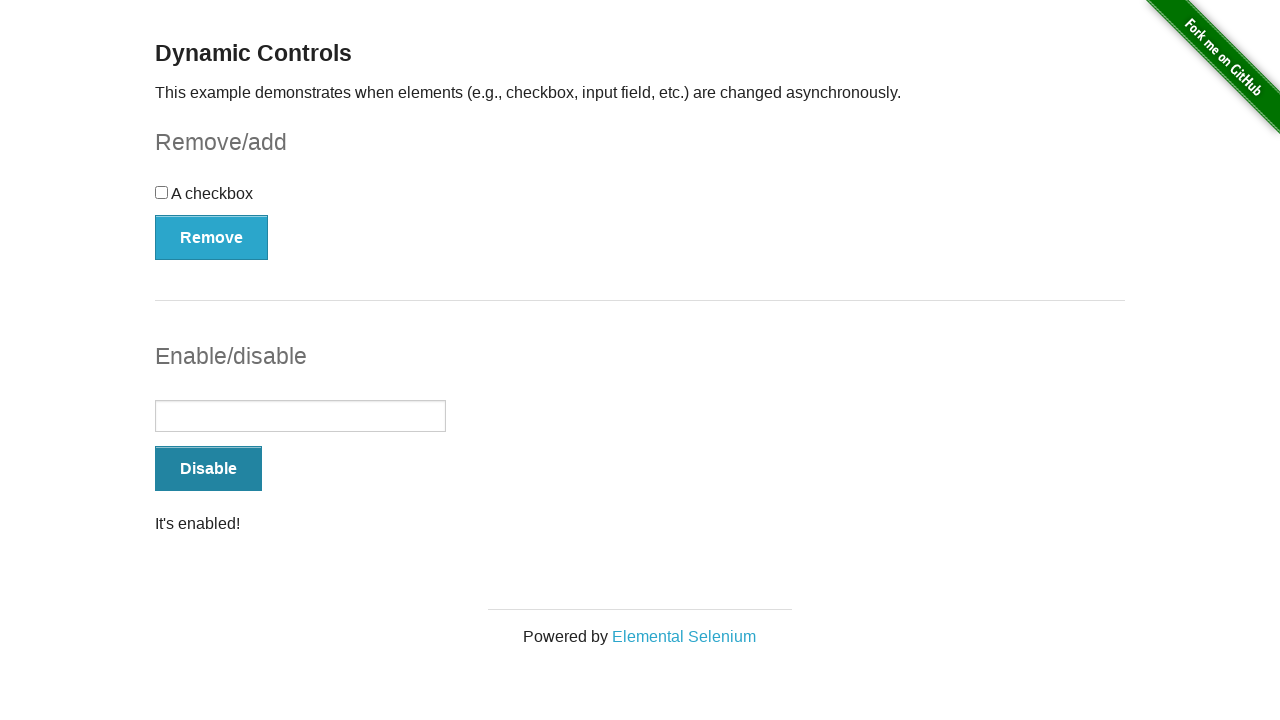